Tests the years of experience radio button selection on a practice form

Starting URL: https://awesomeqa.com/practice.html

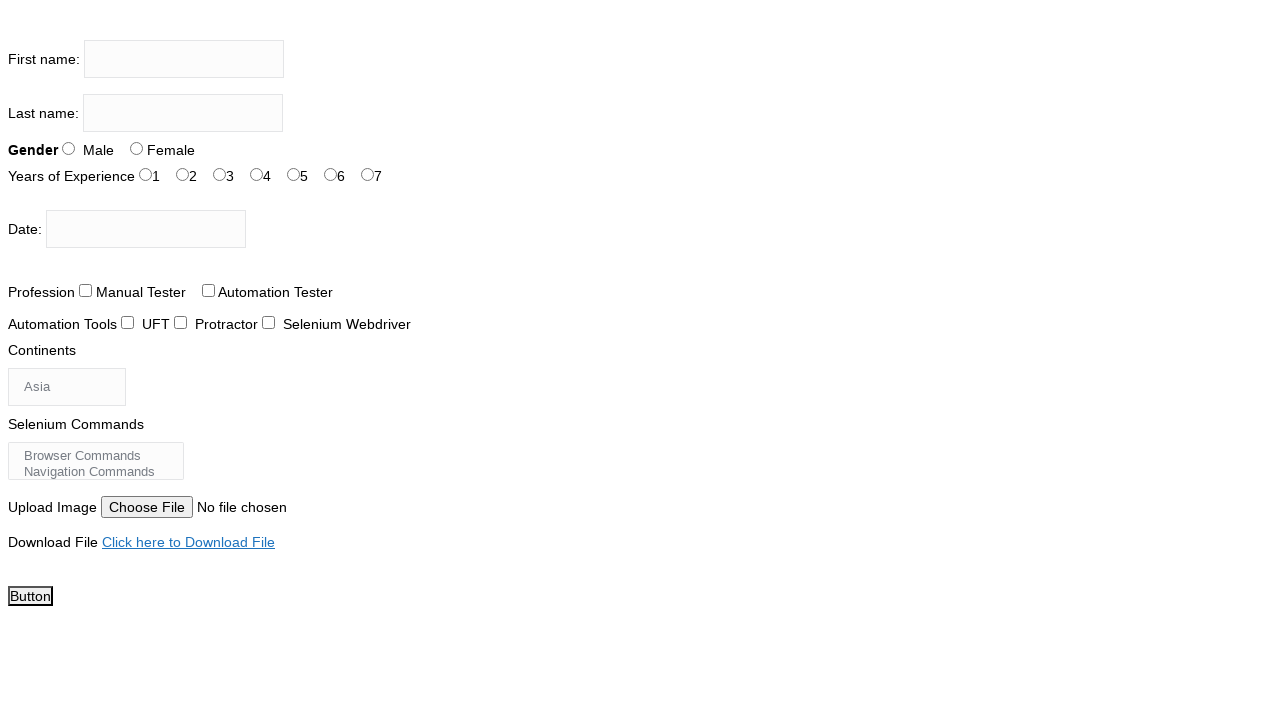

Clicked on 4 years of experience radio button at (256, 174) on #exp-3
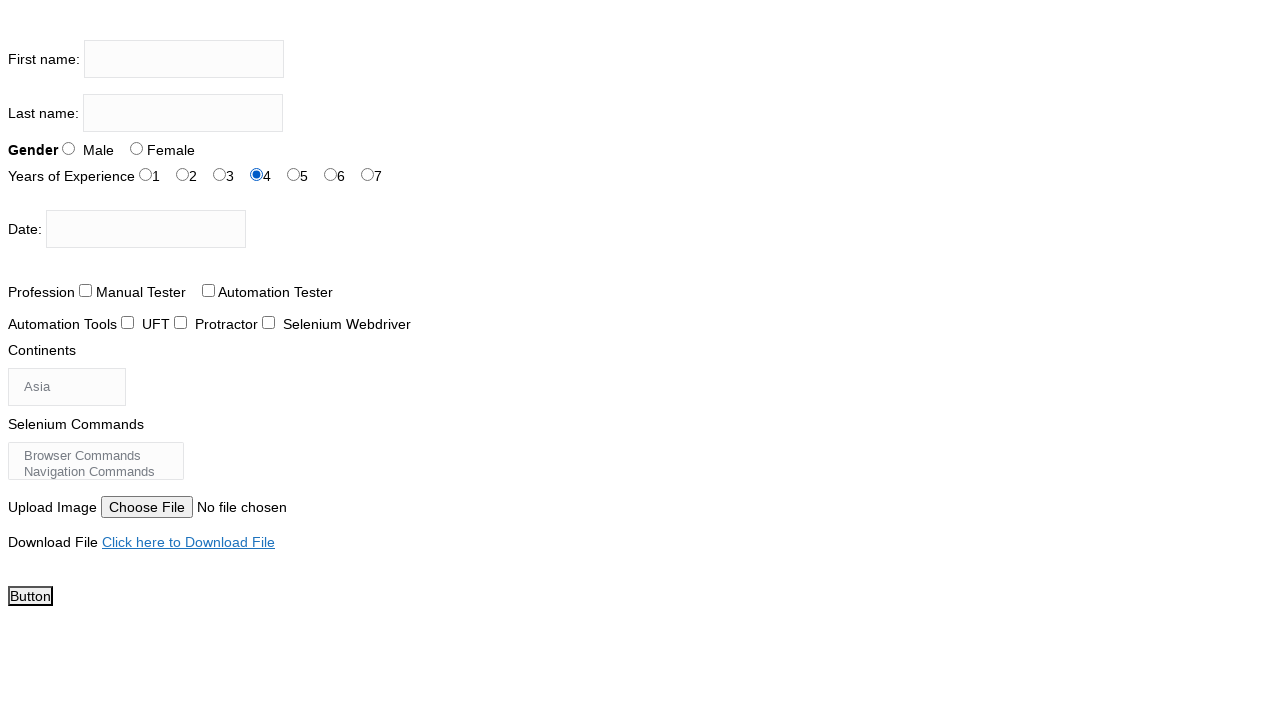

Verified that the 4 years of experience radio button is selected
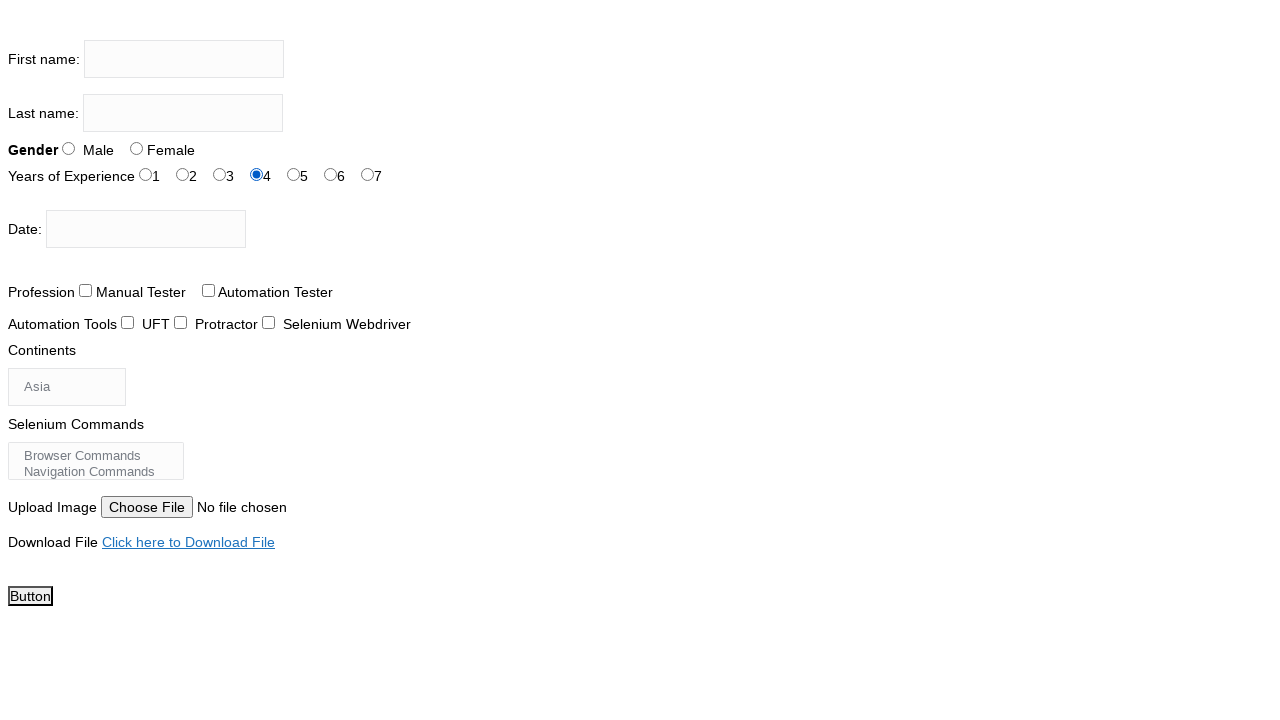

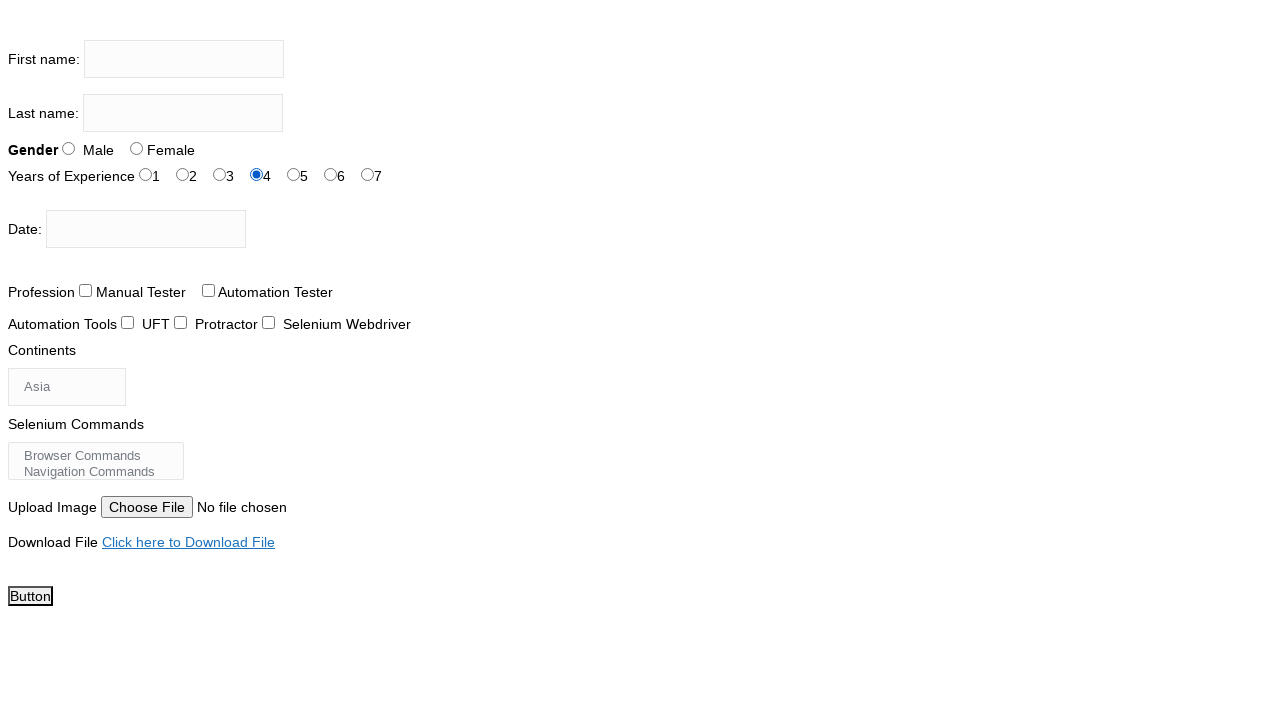